Navigates through all paginated table pages by clicking pagination links to read product data from each page

Starting URL: https://testautomationpractice.blogspot.com/

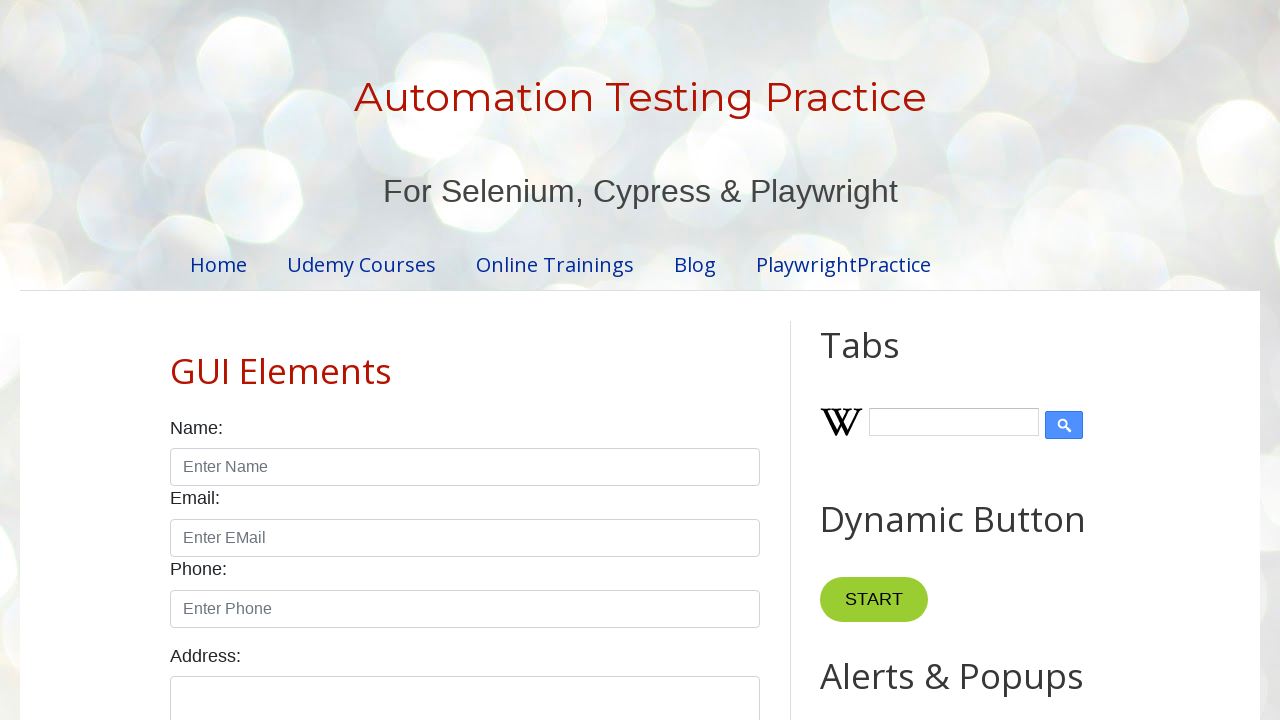

Clicked on HTML8 div to reveal the table at (465, 360) on xpath=//div[@id='HTML8']
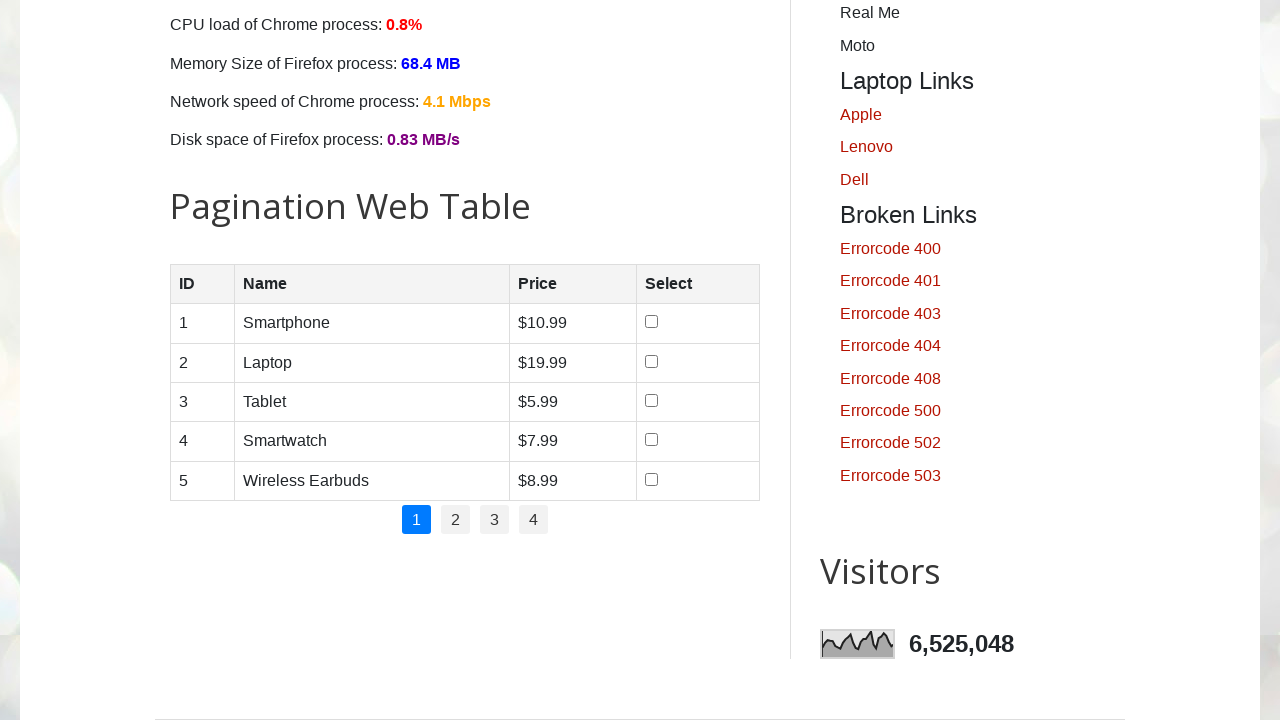

Product table loaded and became visible
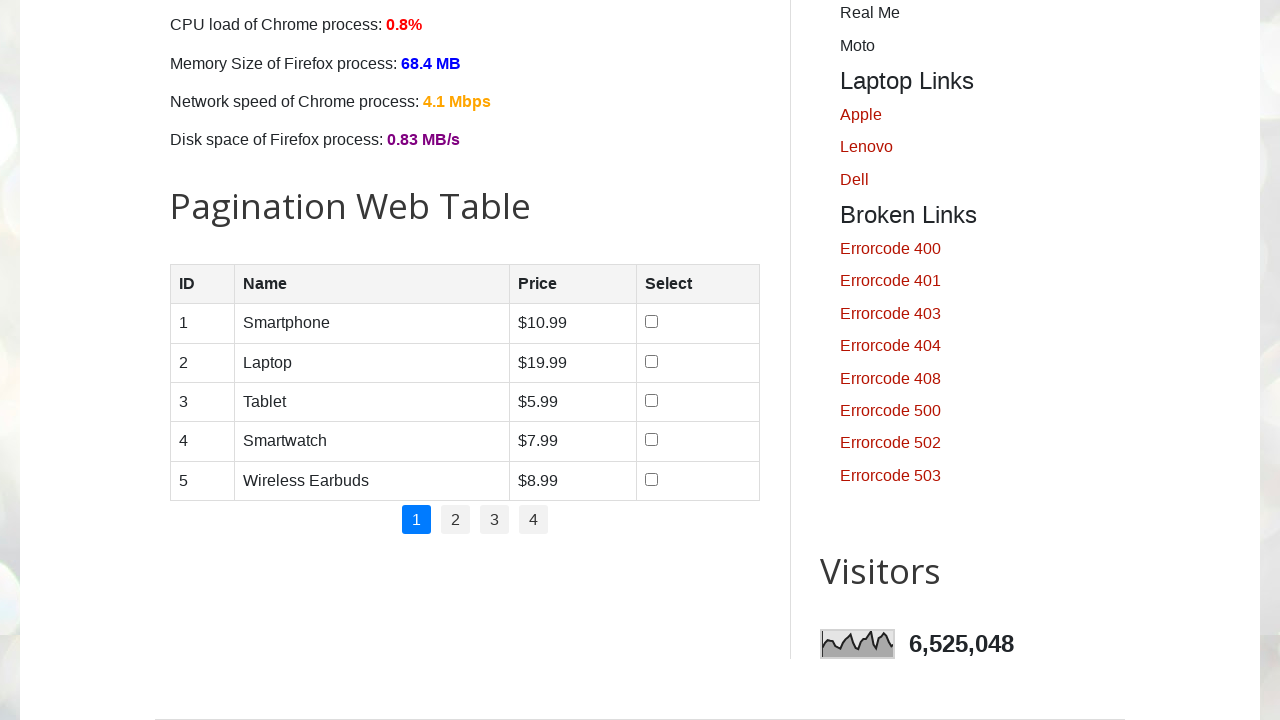

Found 4 pagination links
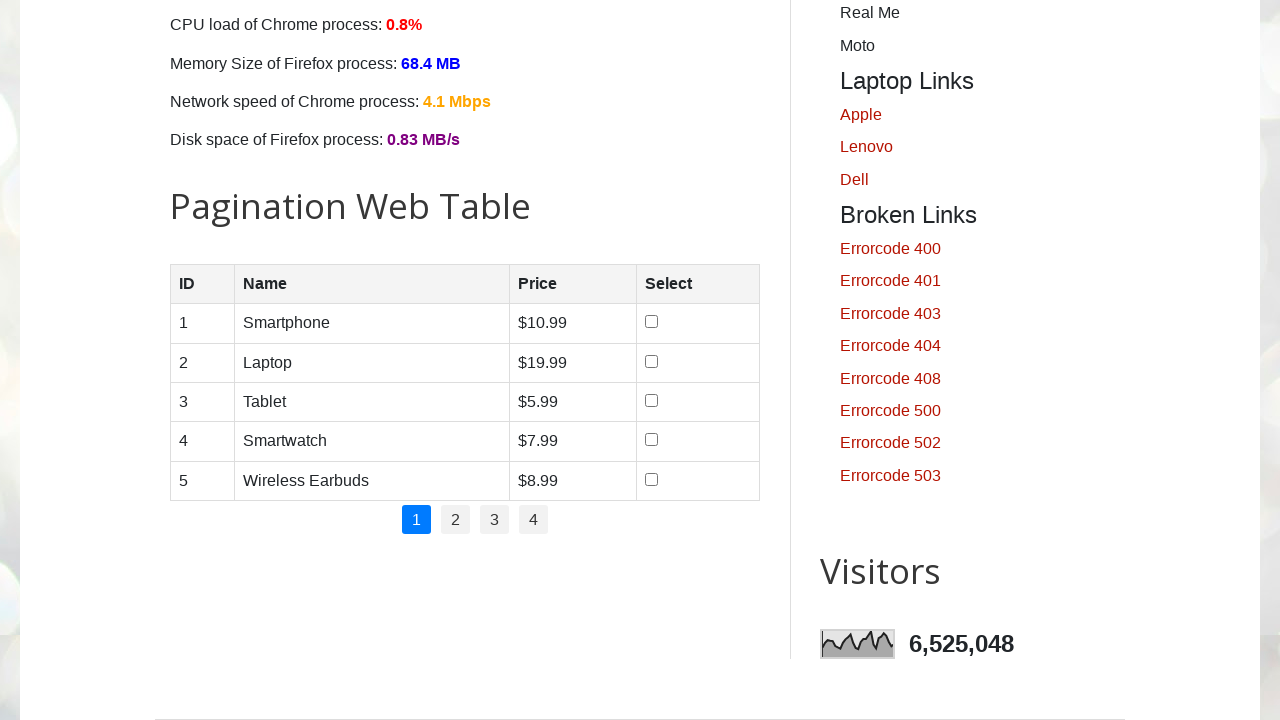

Clicked pagination link 1 to navigate to page 2 at (456, 520) on .pagination li a >> nth=1
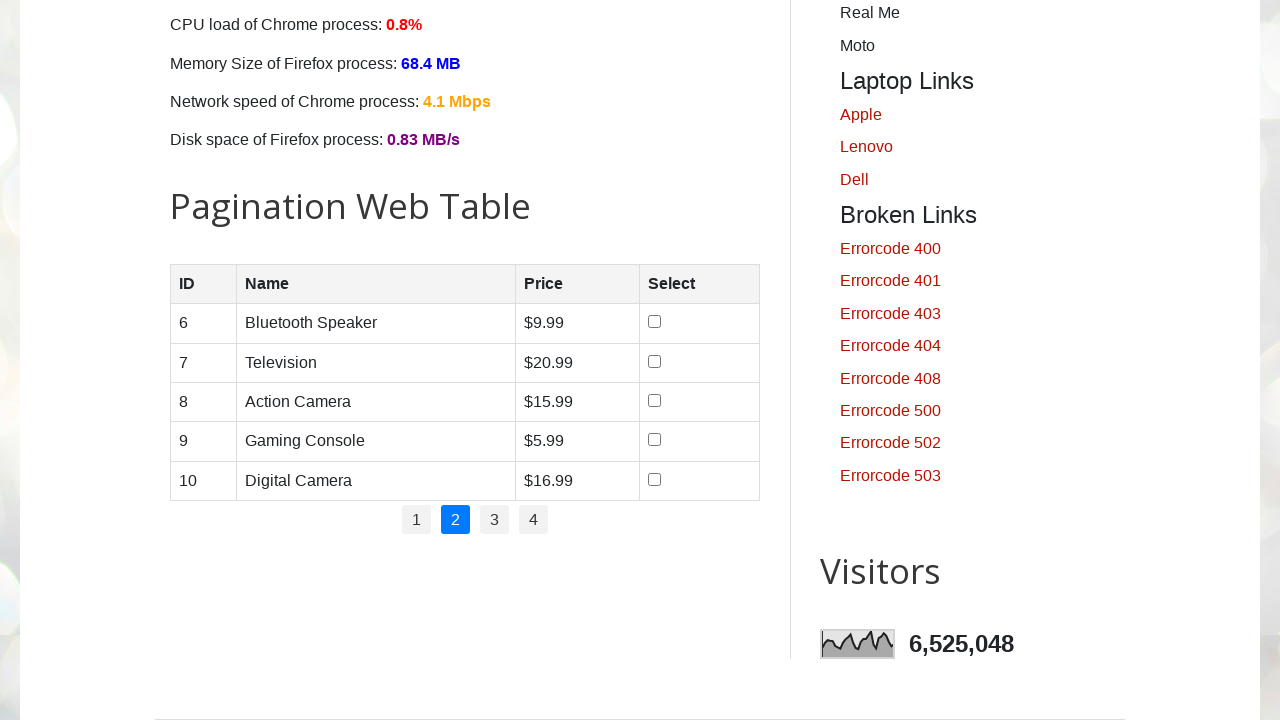

Waited for table to update on page 2
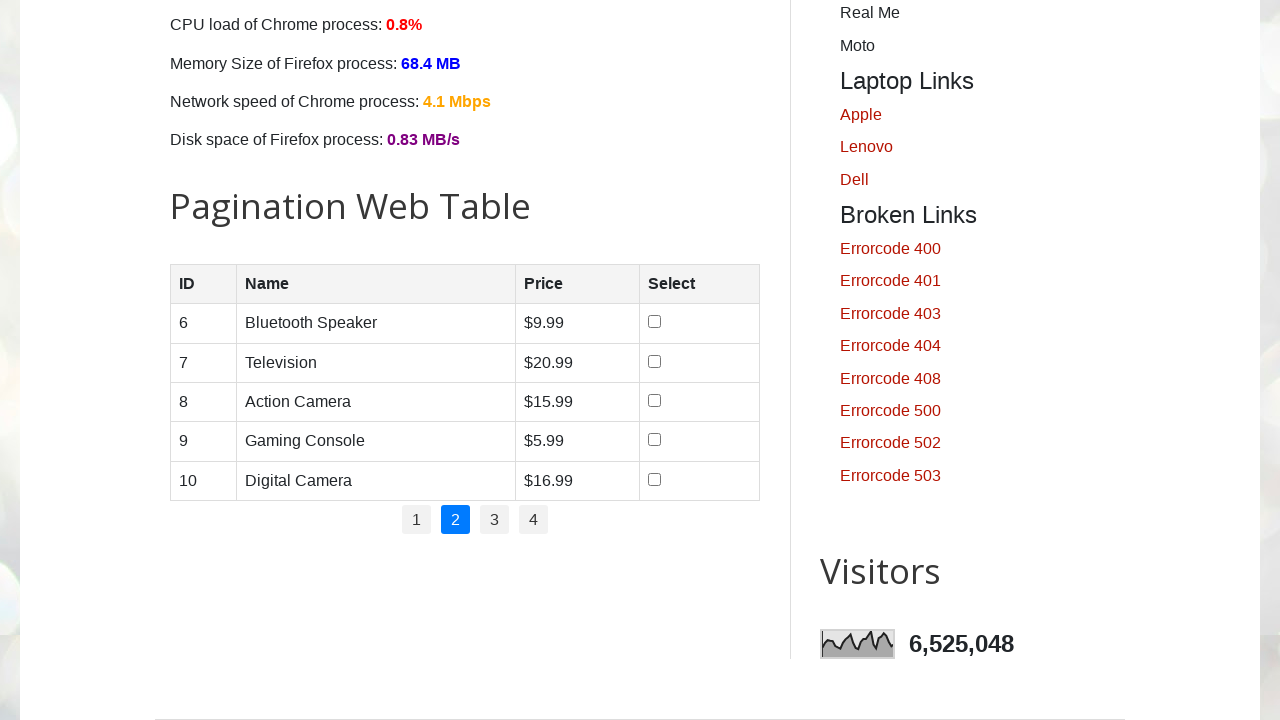

Clicked pagination link 2 to navigate to page 3 at (494, 520) on .pagination li a >> nth=2
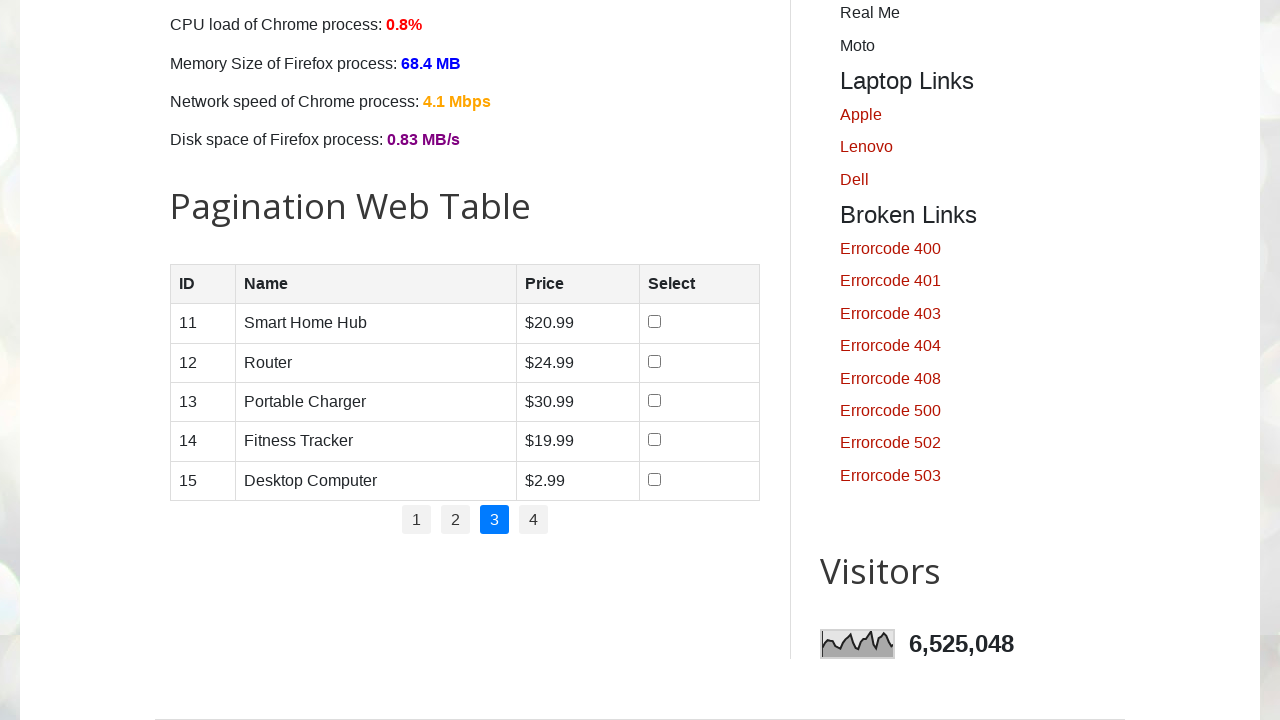

Waited for table to update on page 3
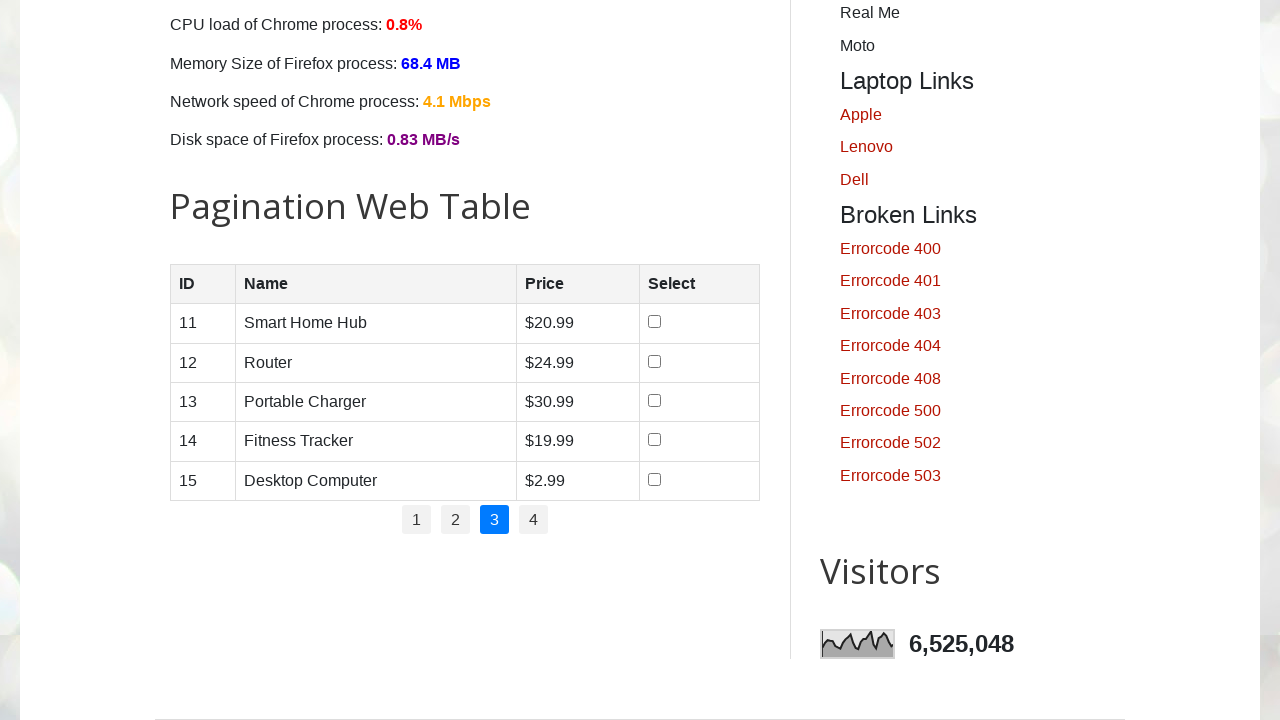

Clicked pagination link 3 to navigate to page 4 at (534, 520) on .pagination li a >> nth=3
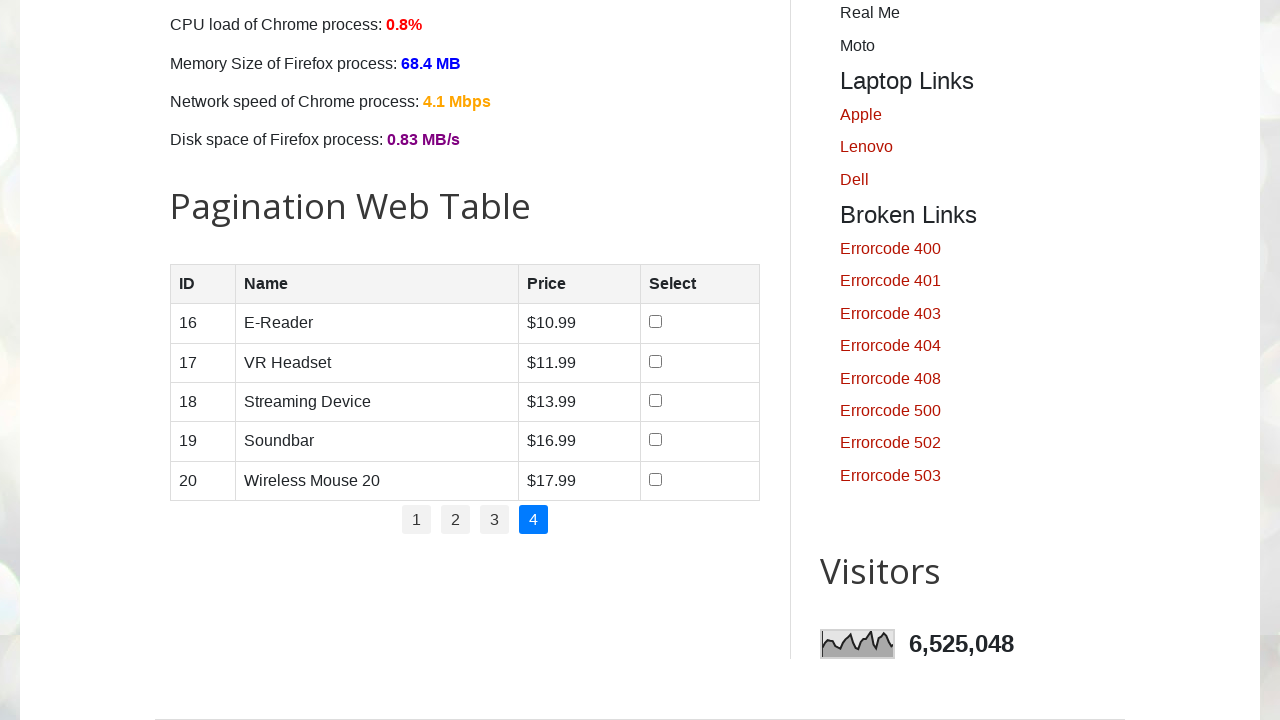

Waited for table to update on page 4
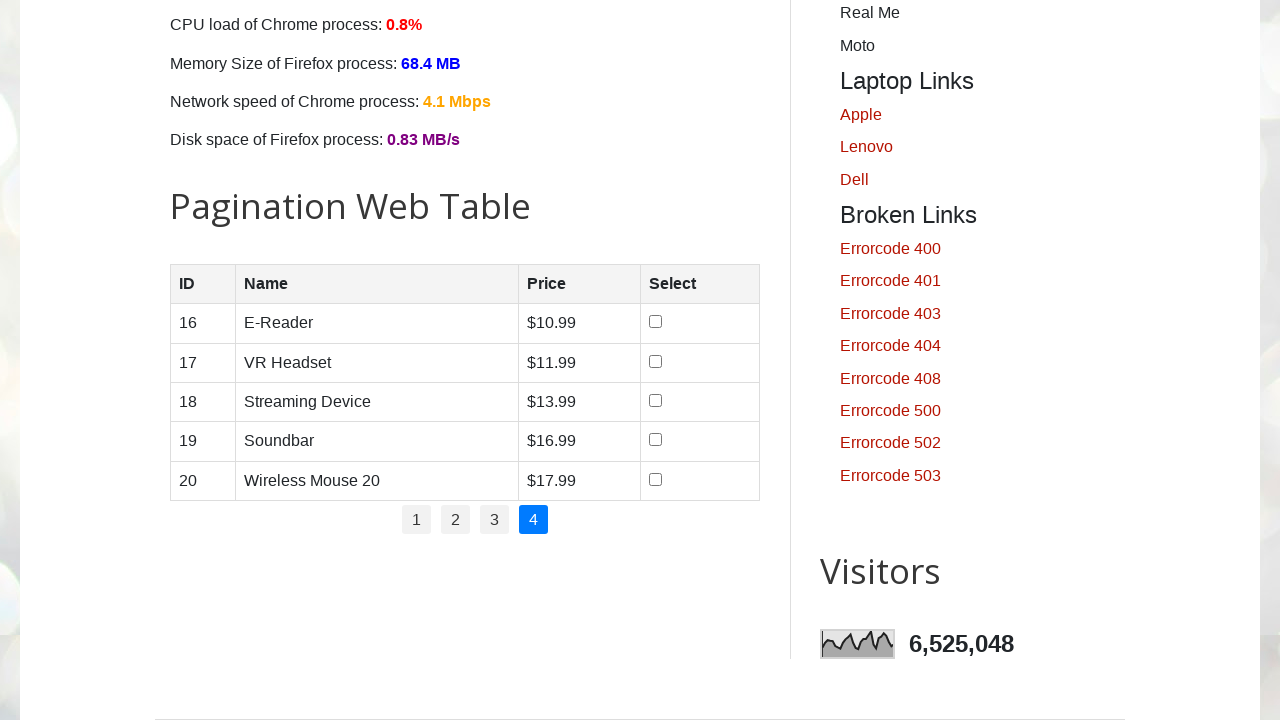

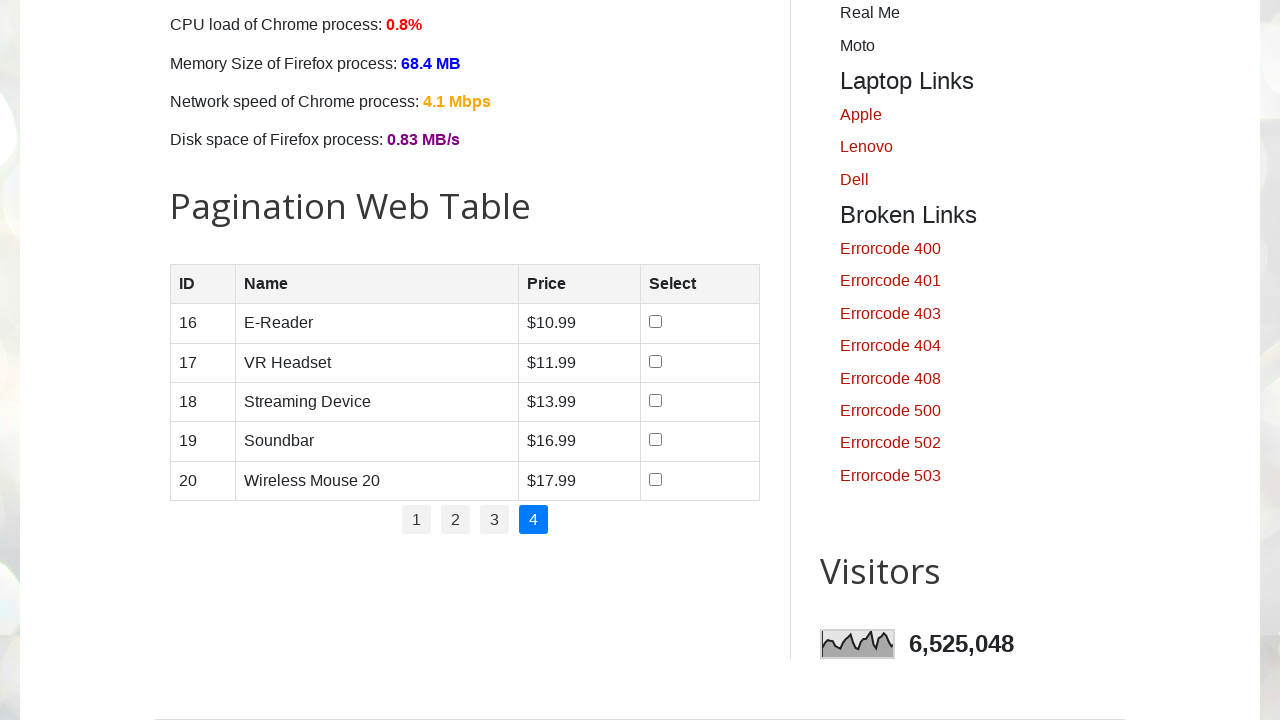